Tests that a button changes color after a delay by waiting for the CSS class change and then clicking it

Starting URL: https://demoqa.com/dynamic-properties

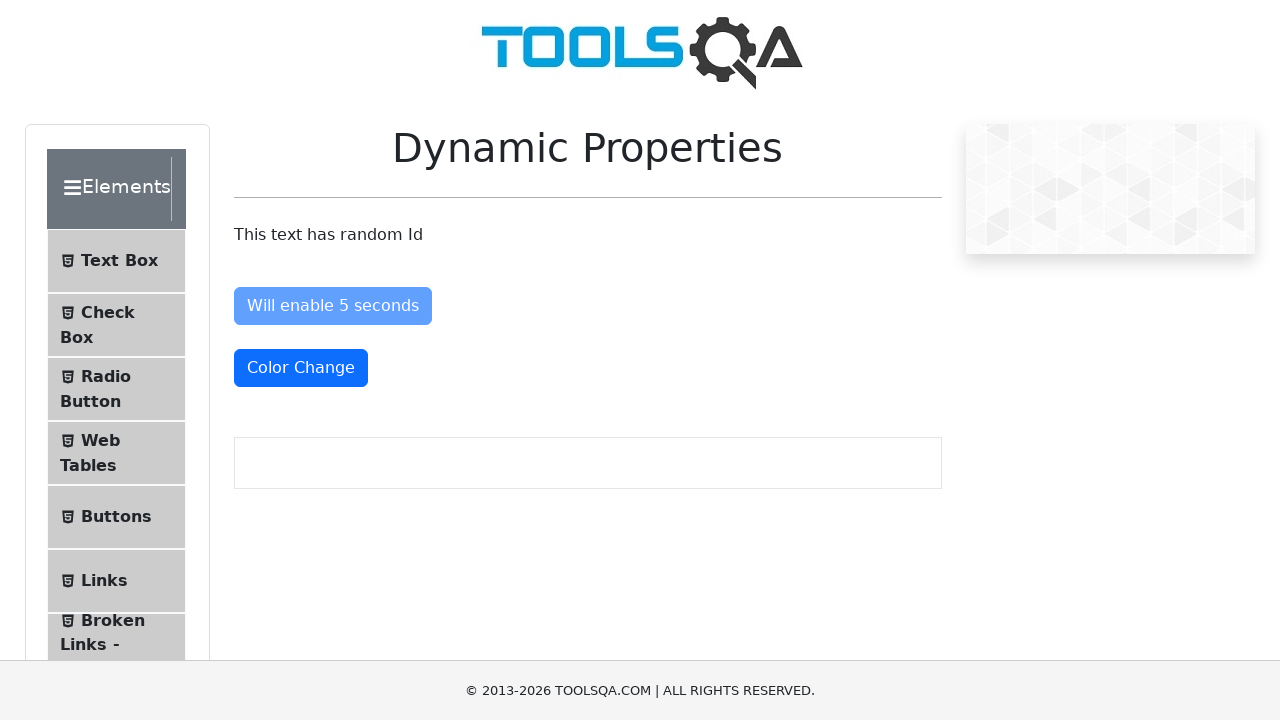

Navigated to DemoQA dynamic properties page
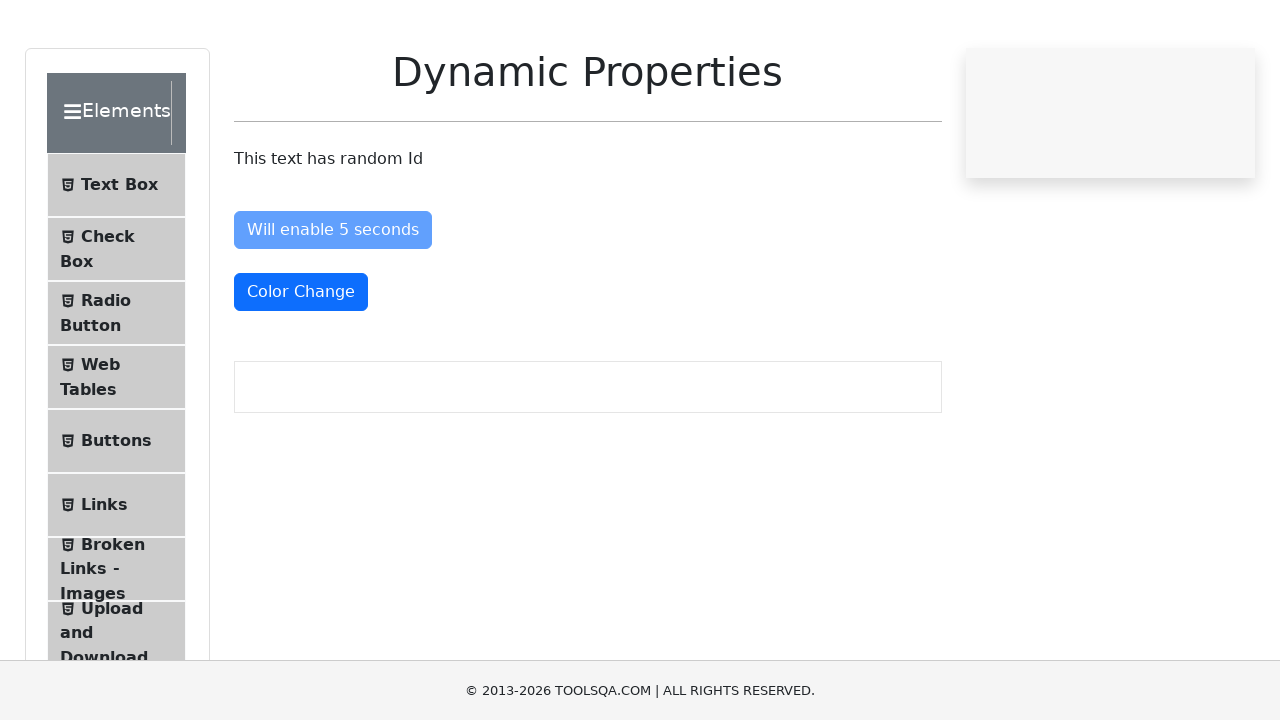

Waited for Color Change button to acquire text-danger CSS class
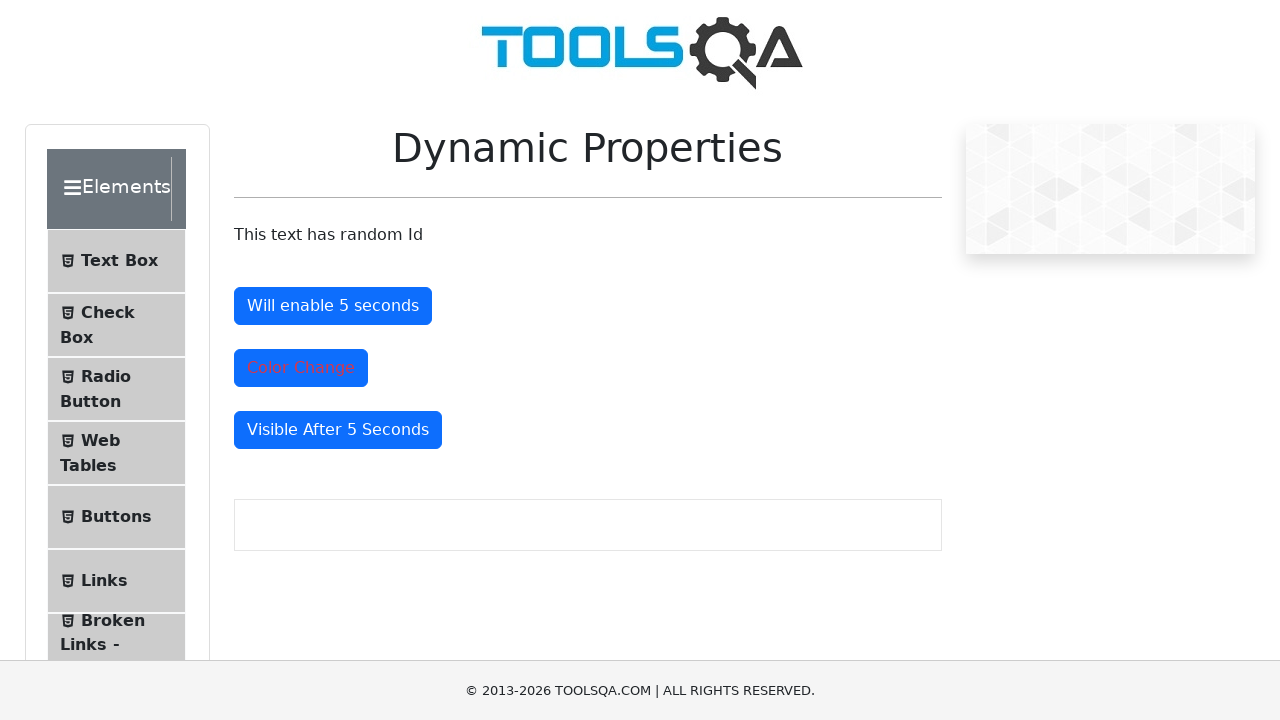

Clicked the Color Change button after color changed to red at (301, 368) on #colorChange
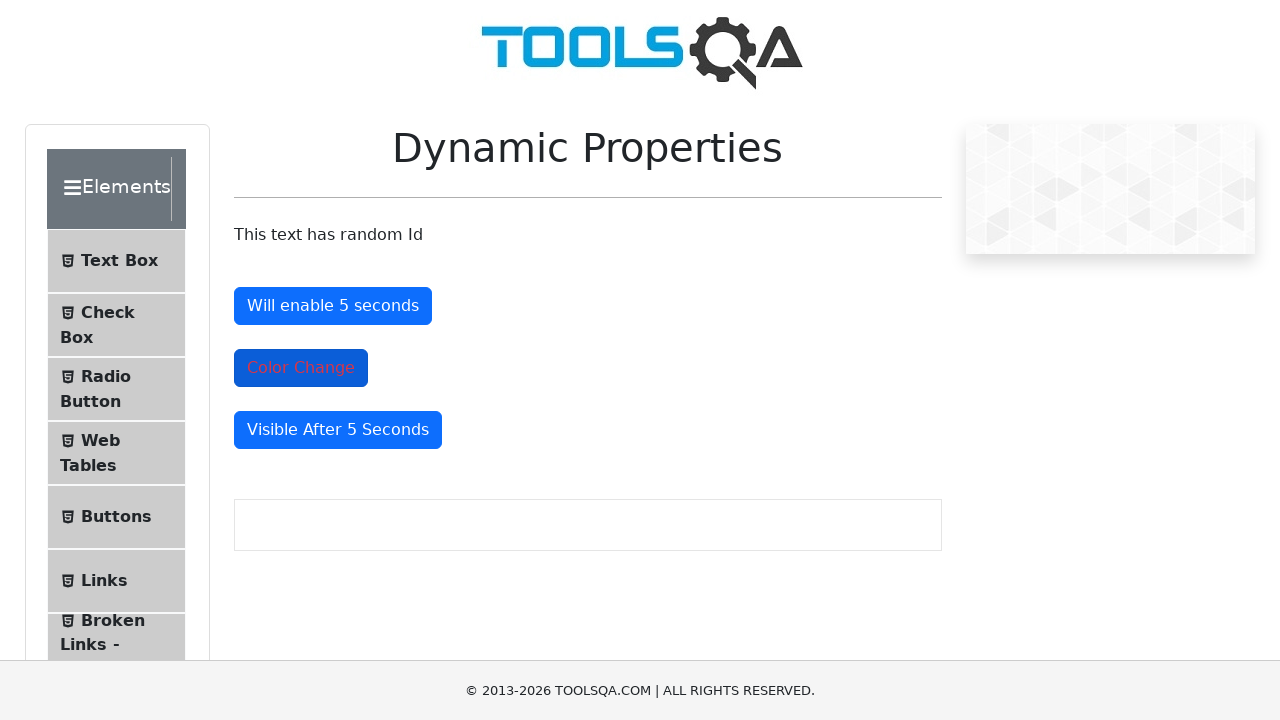

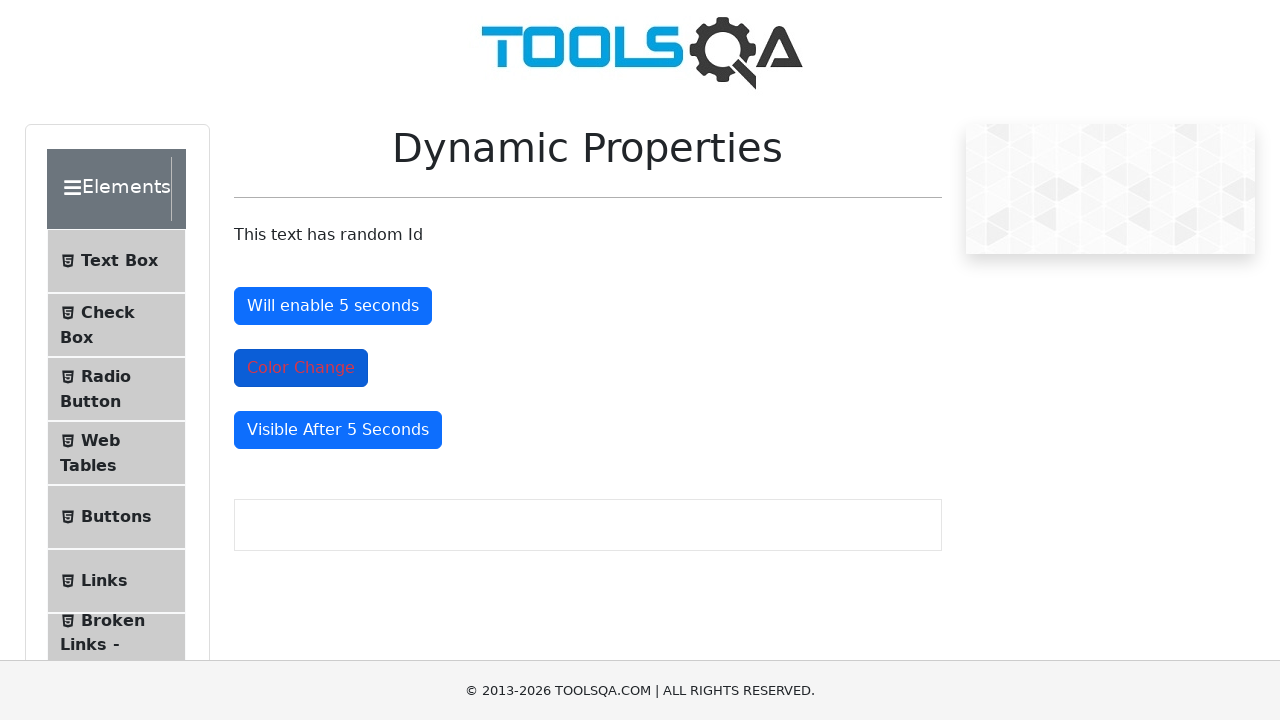